Demonstrates browser control methods by navigating to multiple URLs, using browser history (back/forward), and refreshing the page.

Starting URL: https://the-internet.herokuapp.com/windows

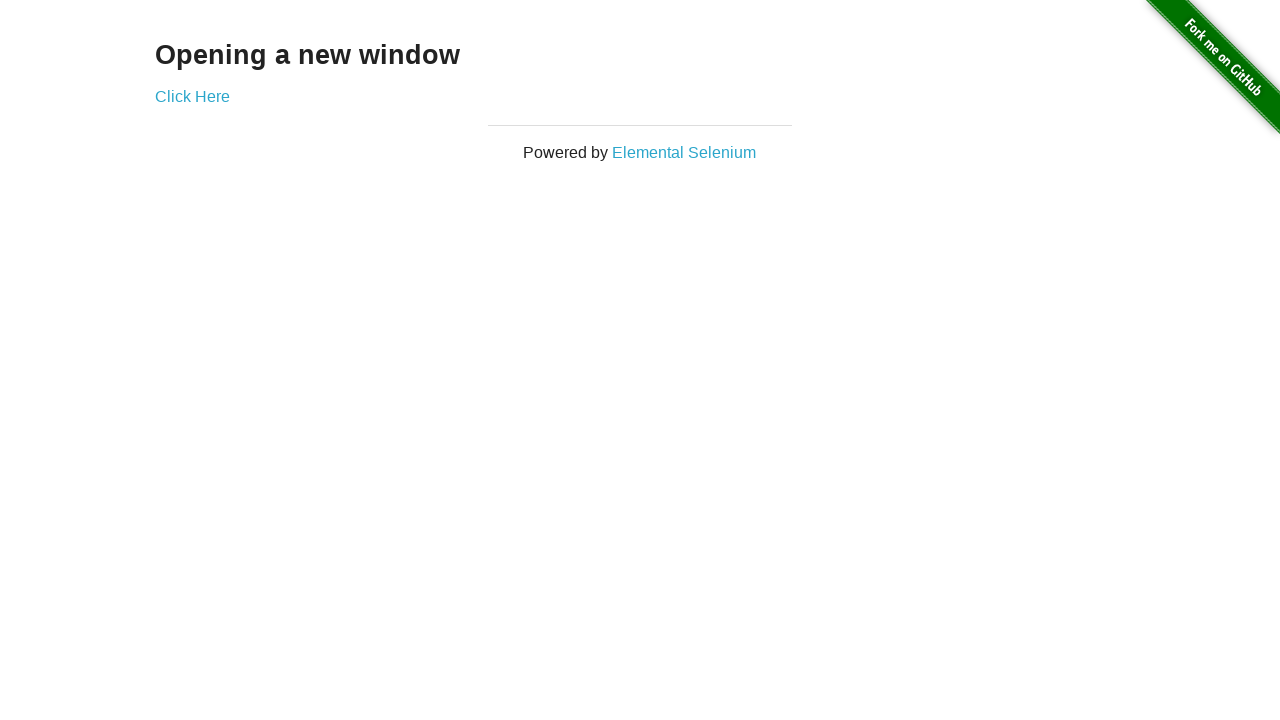

Set browser viewport to 1920x1080
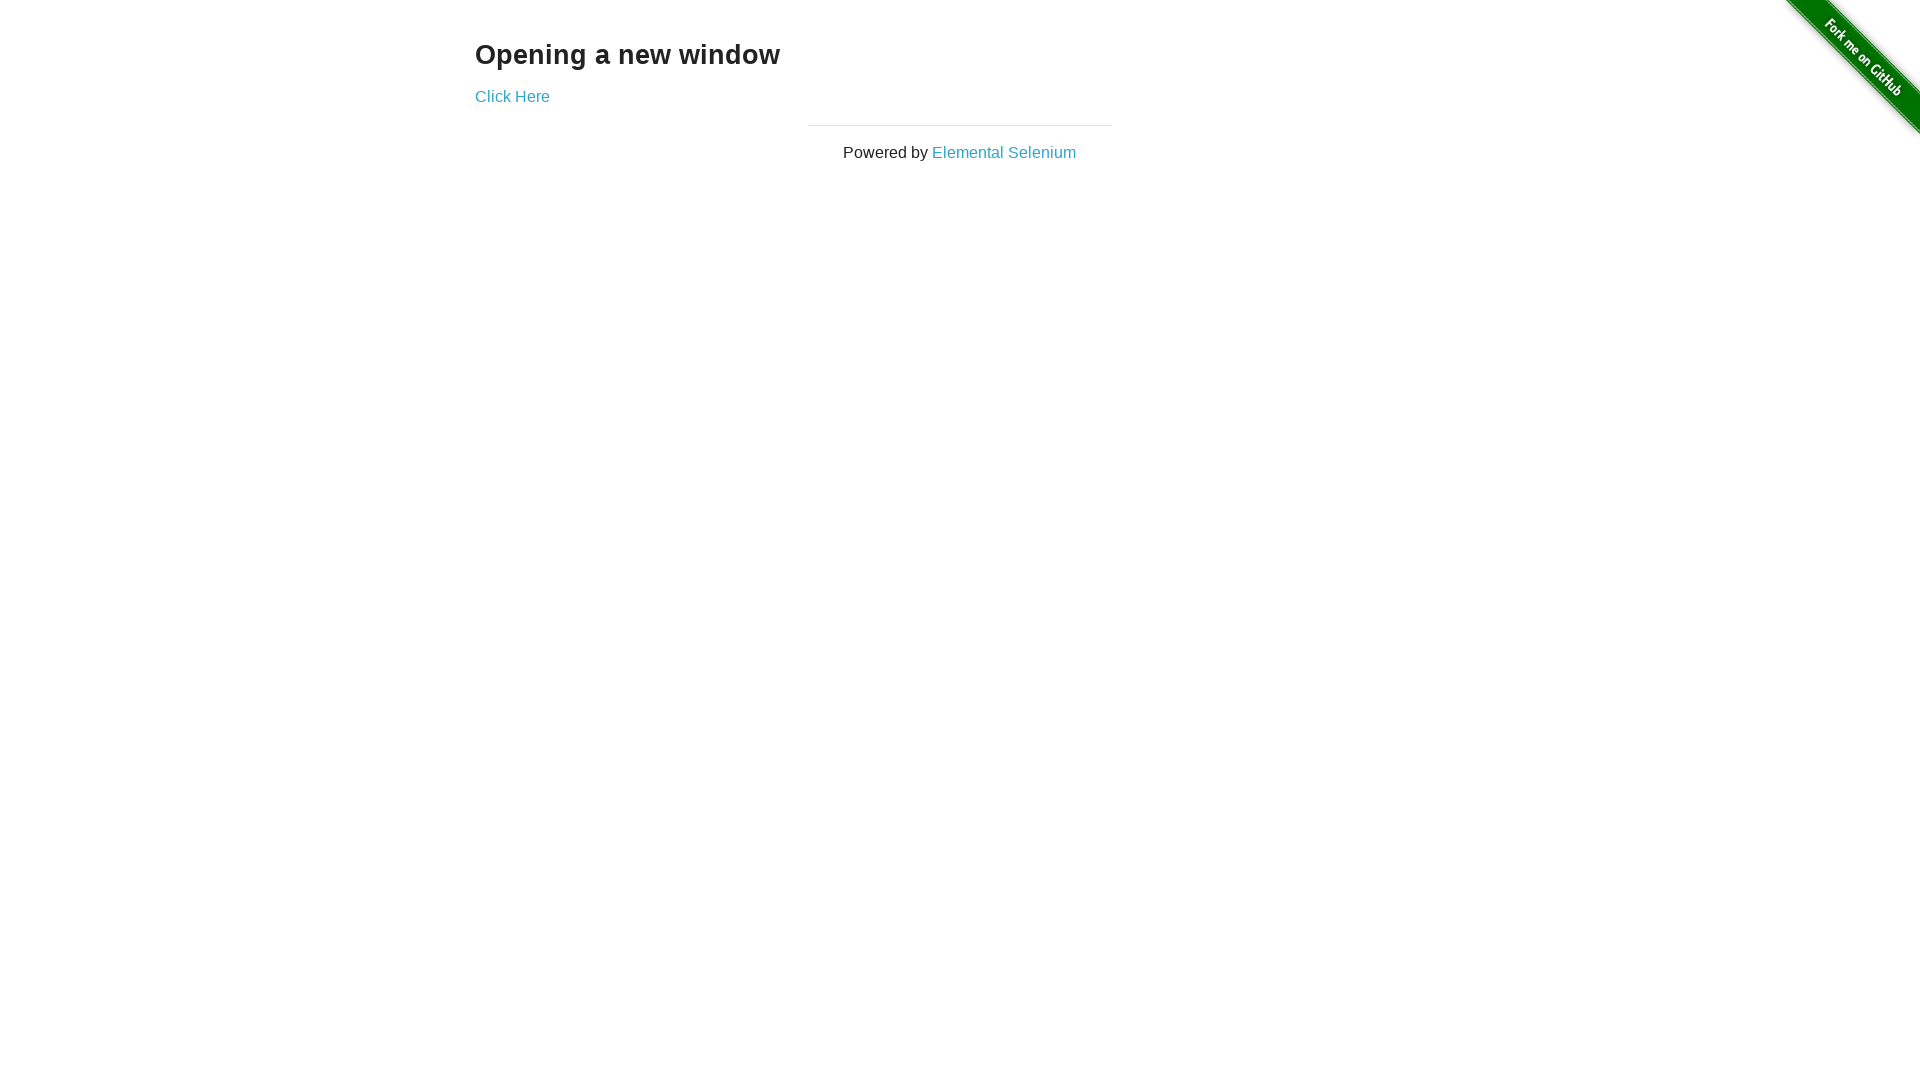

Navigated to https://example.com
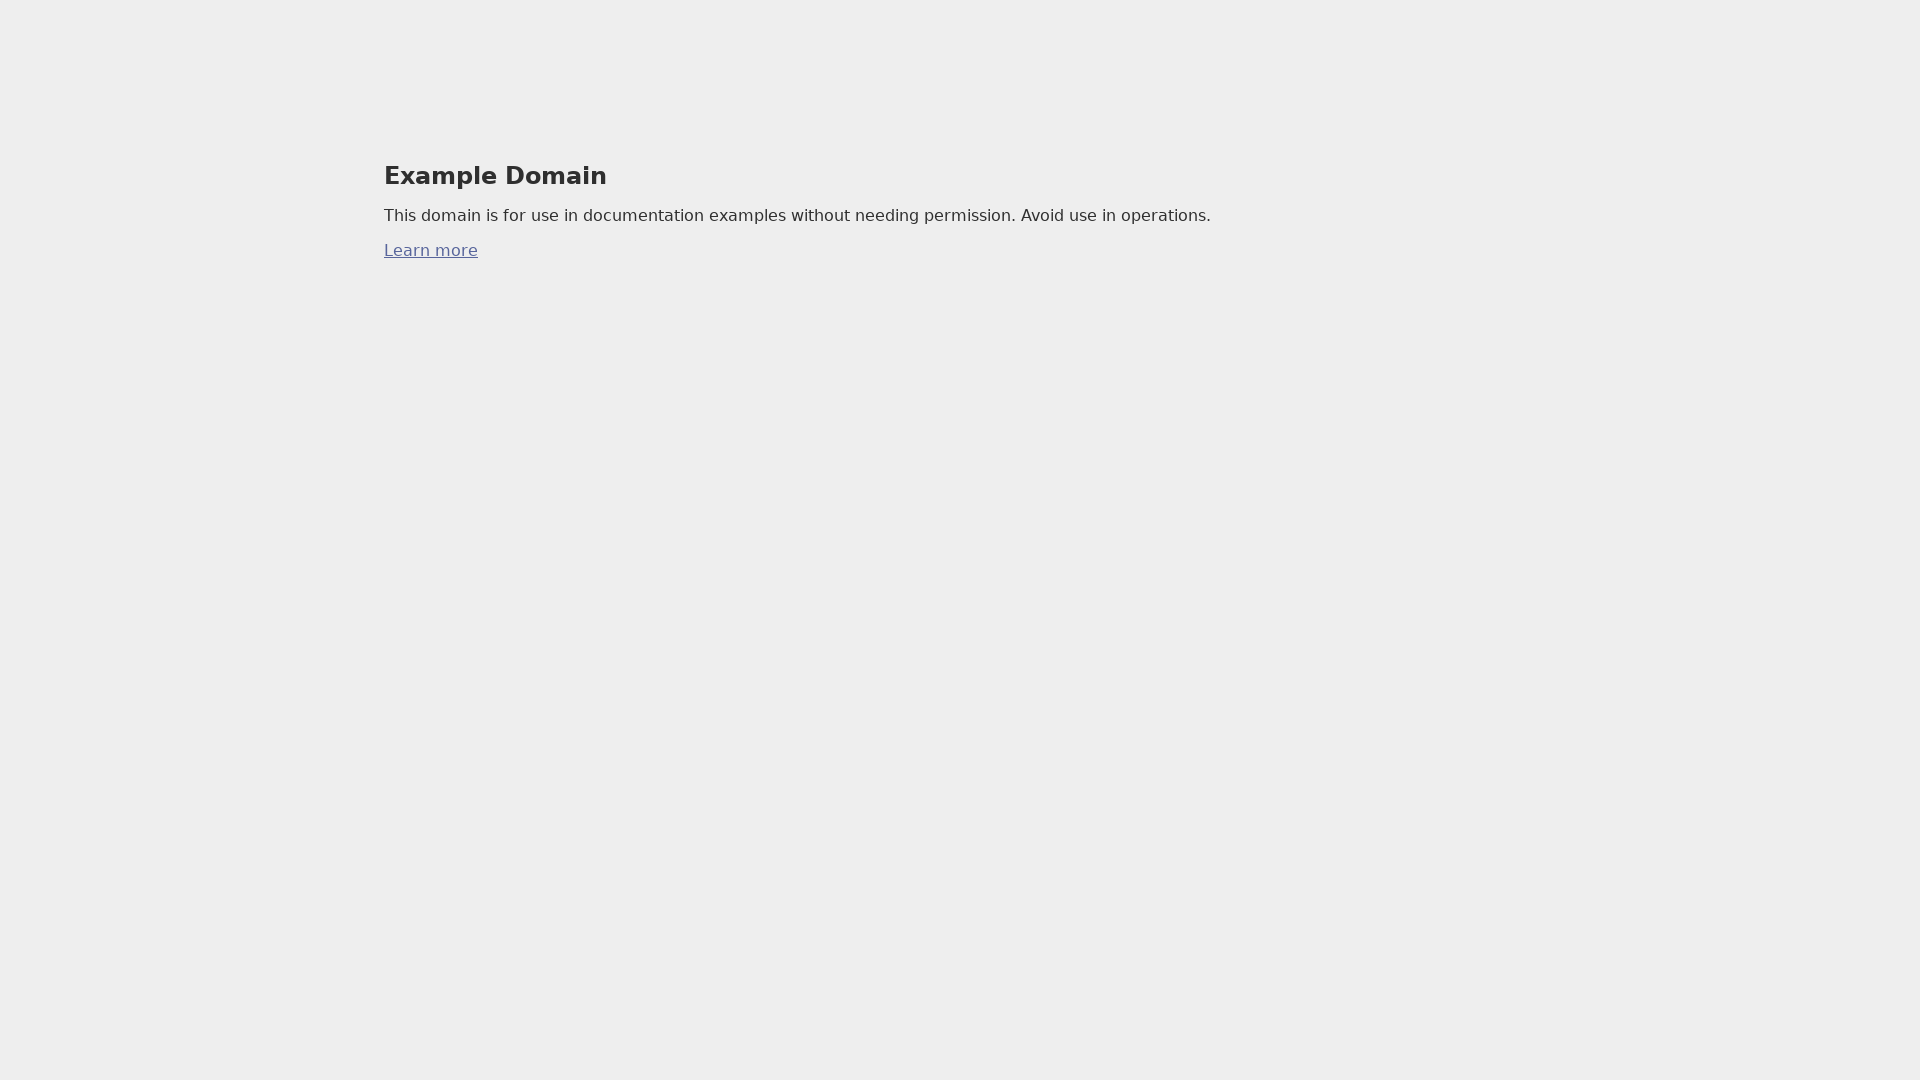

Navigated to https://the-internet.herokuapp.com
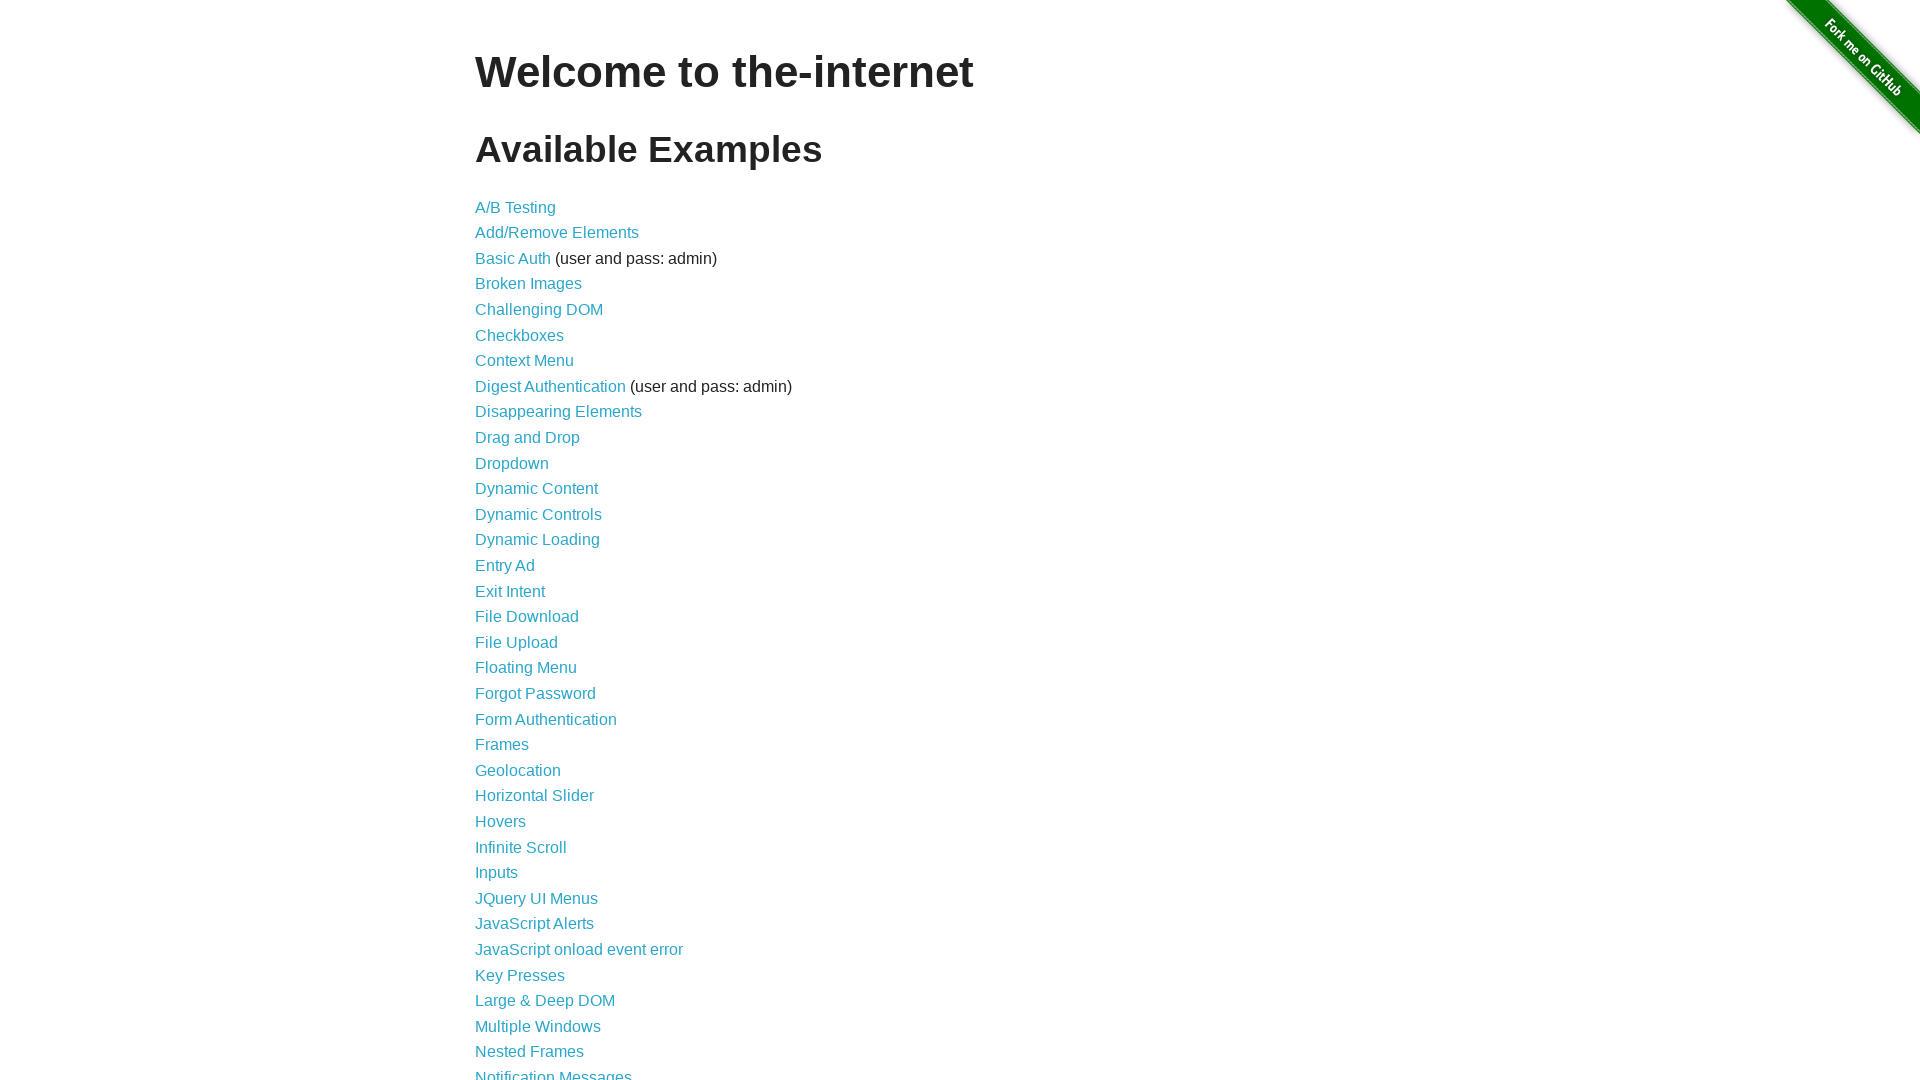

Navigated back in browser history to example.com
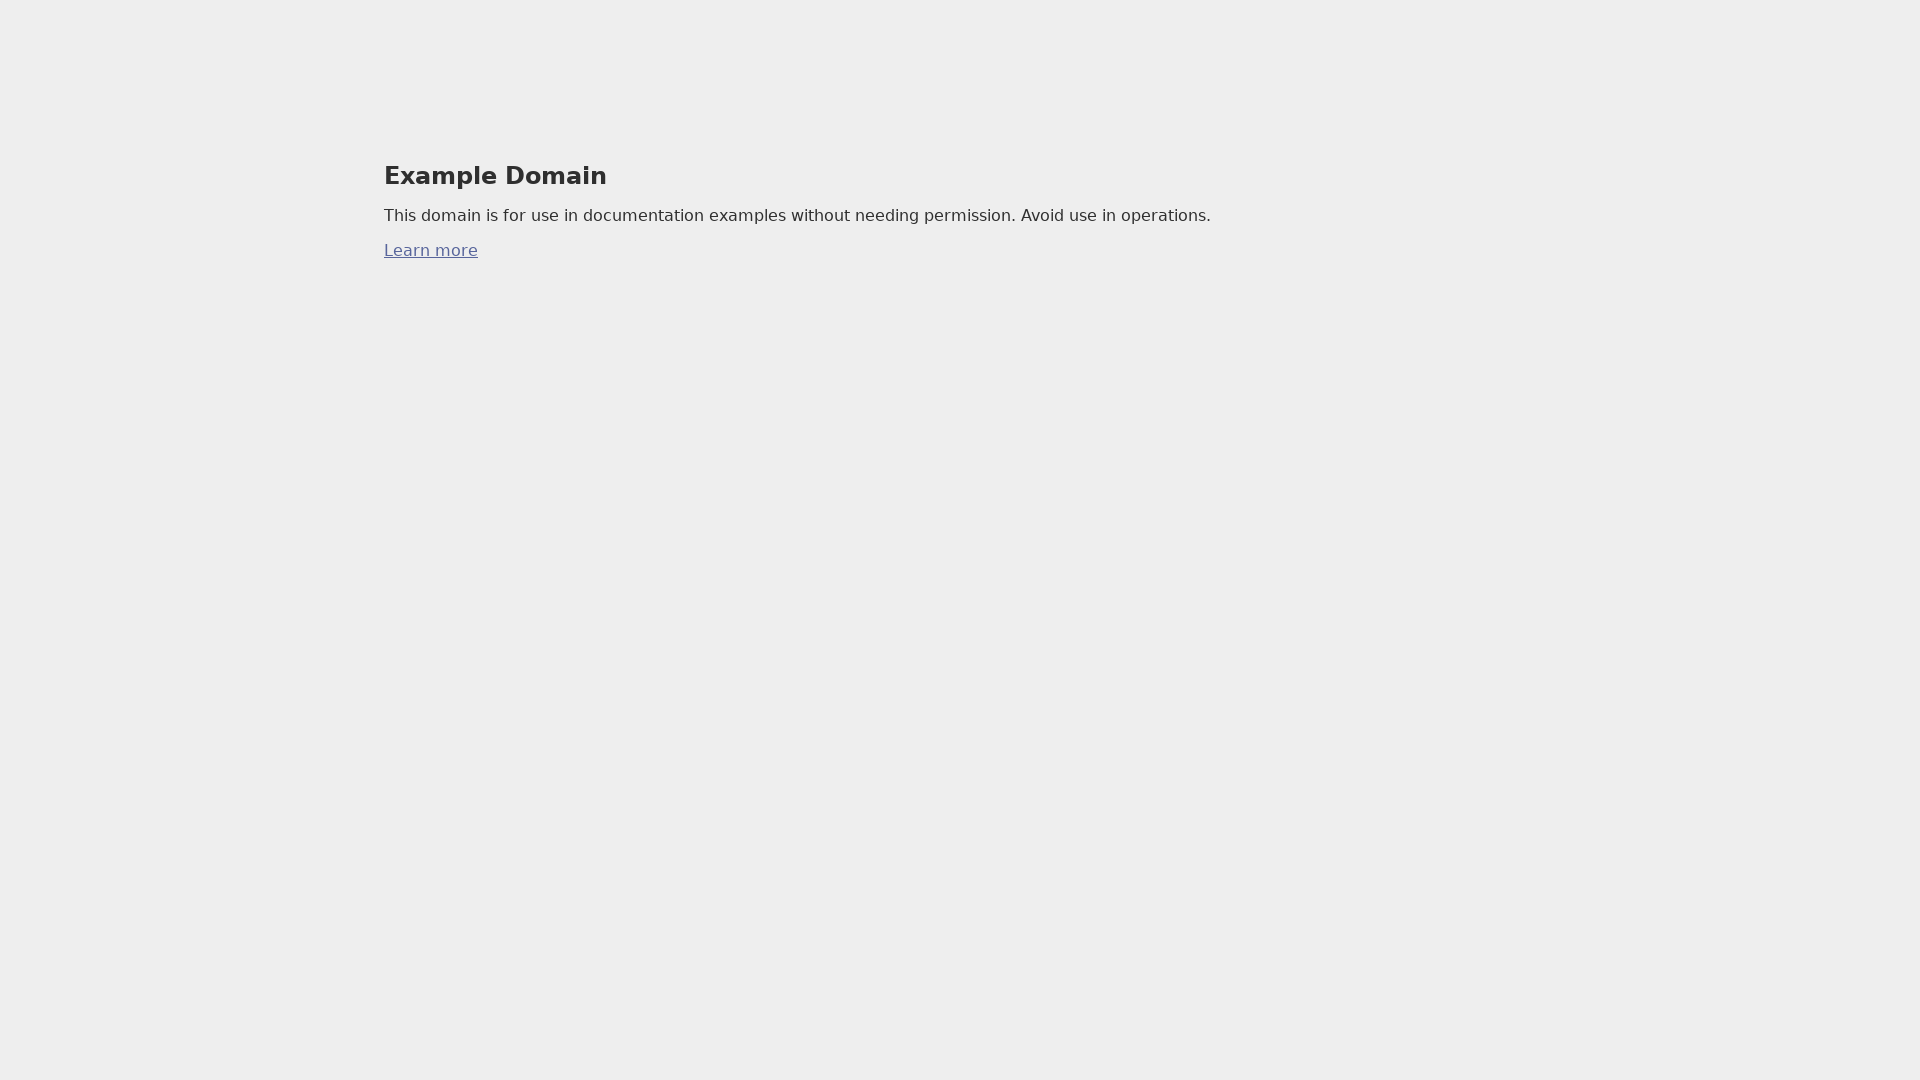

Navigated forward in browser history to the-internet.herokuapp.com
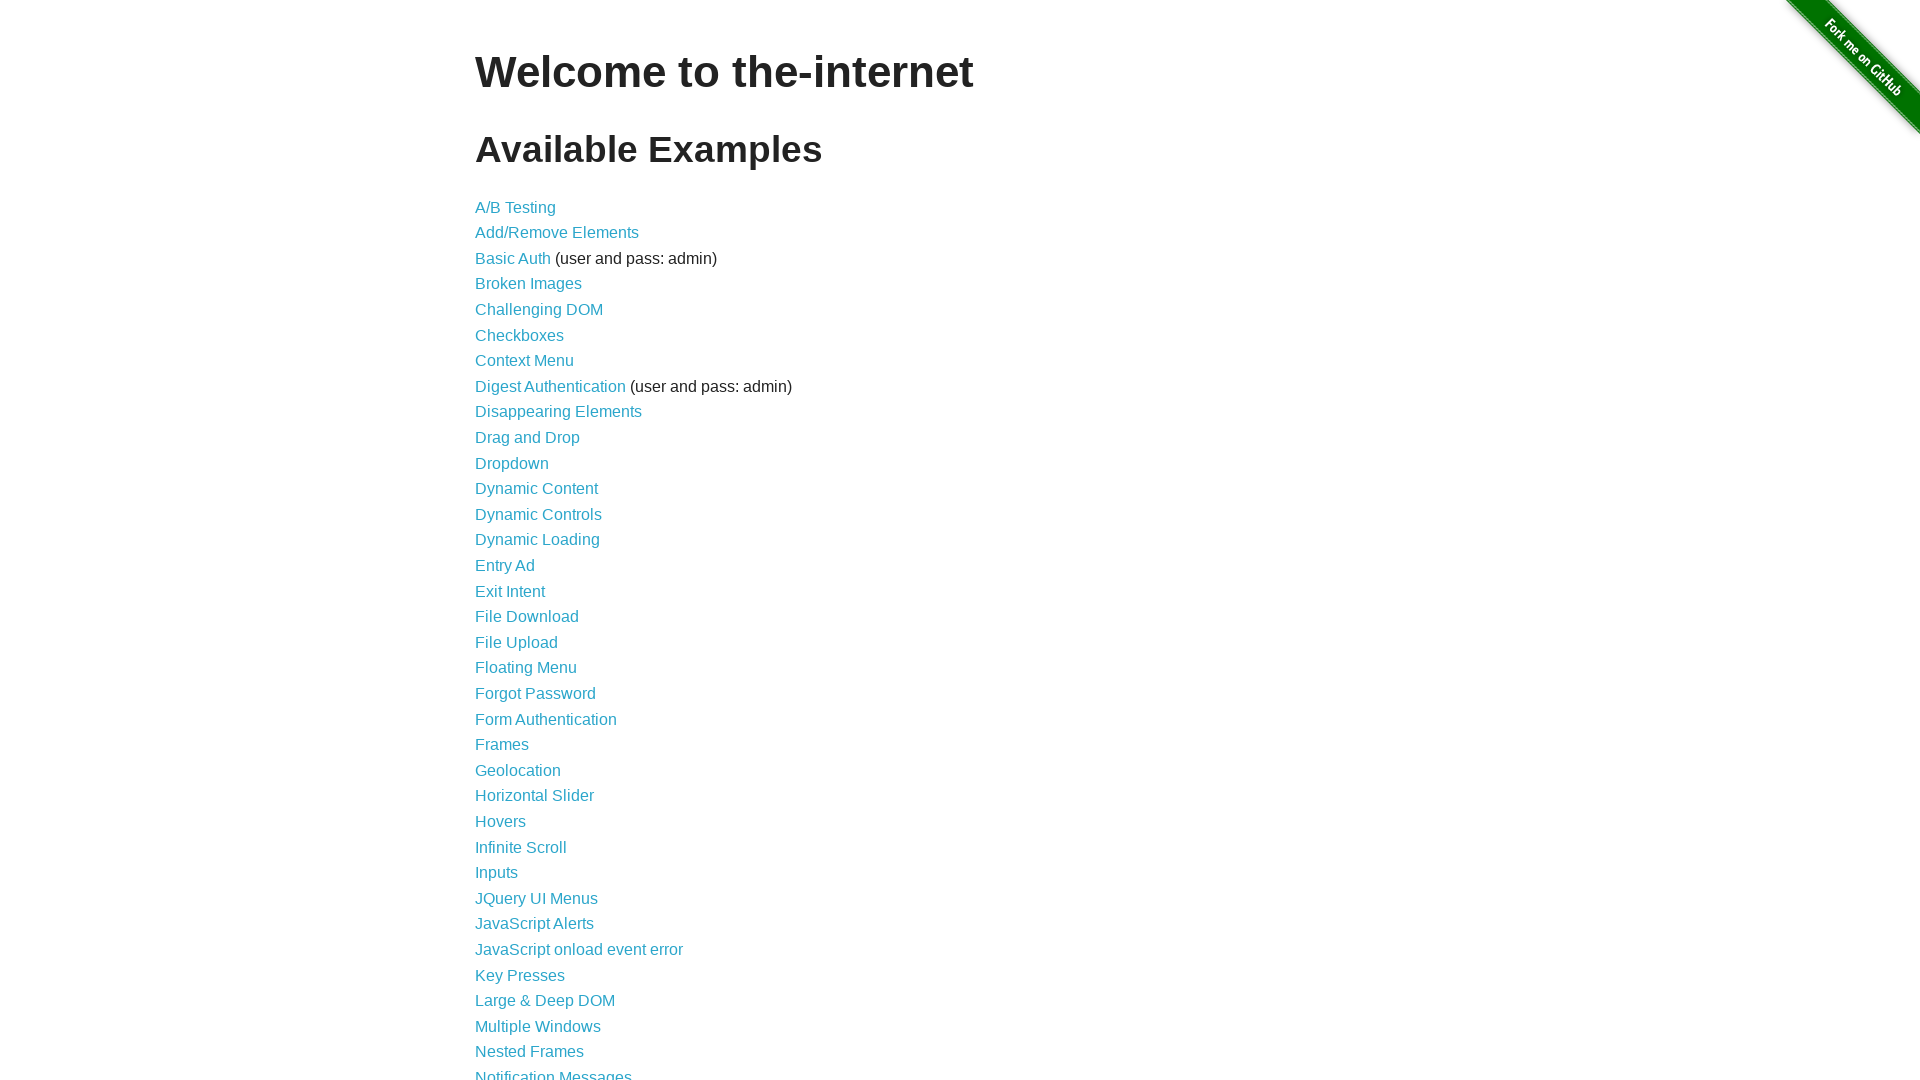

Refreshed the current page
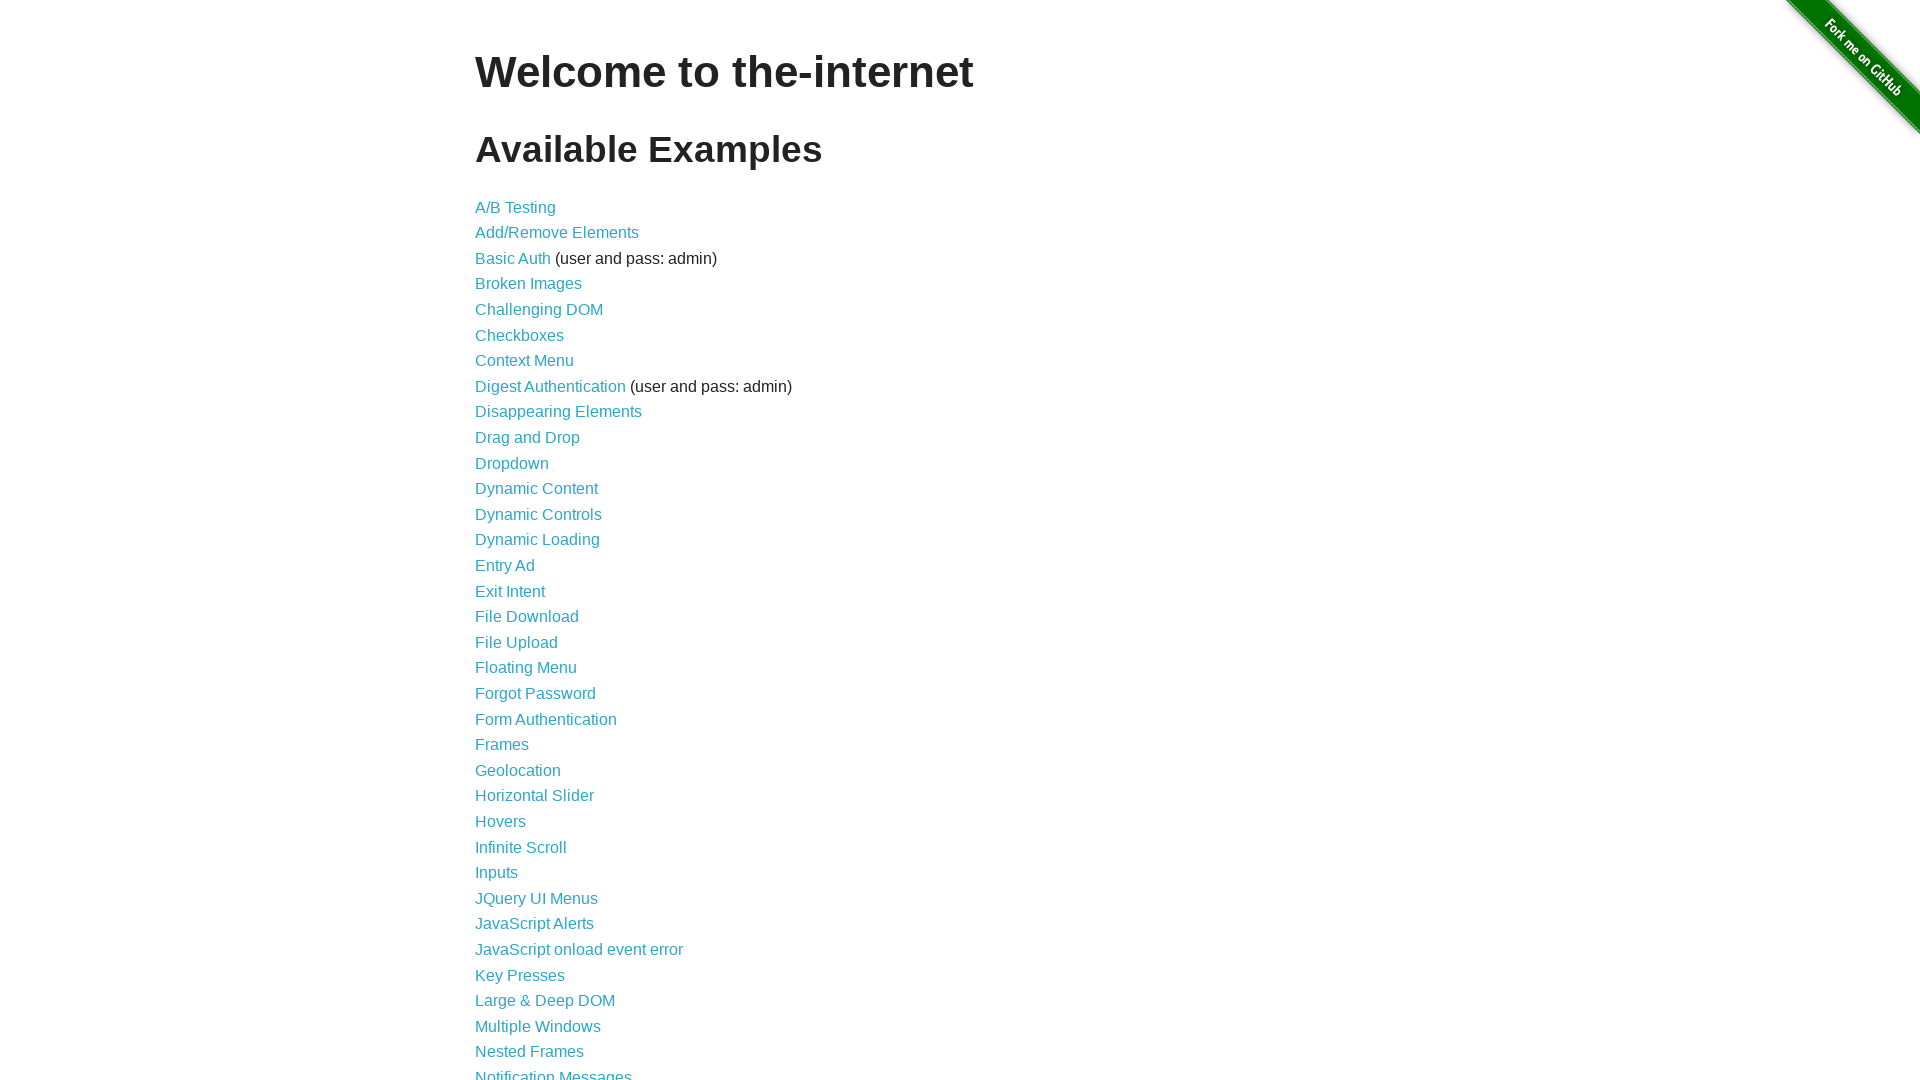

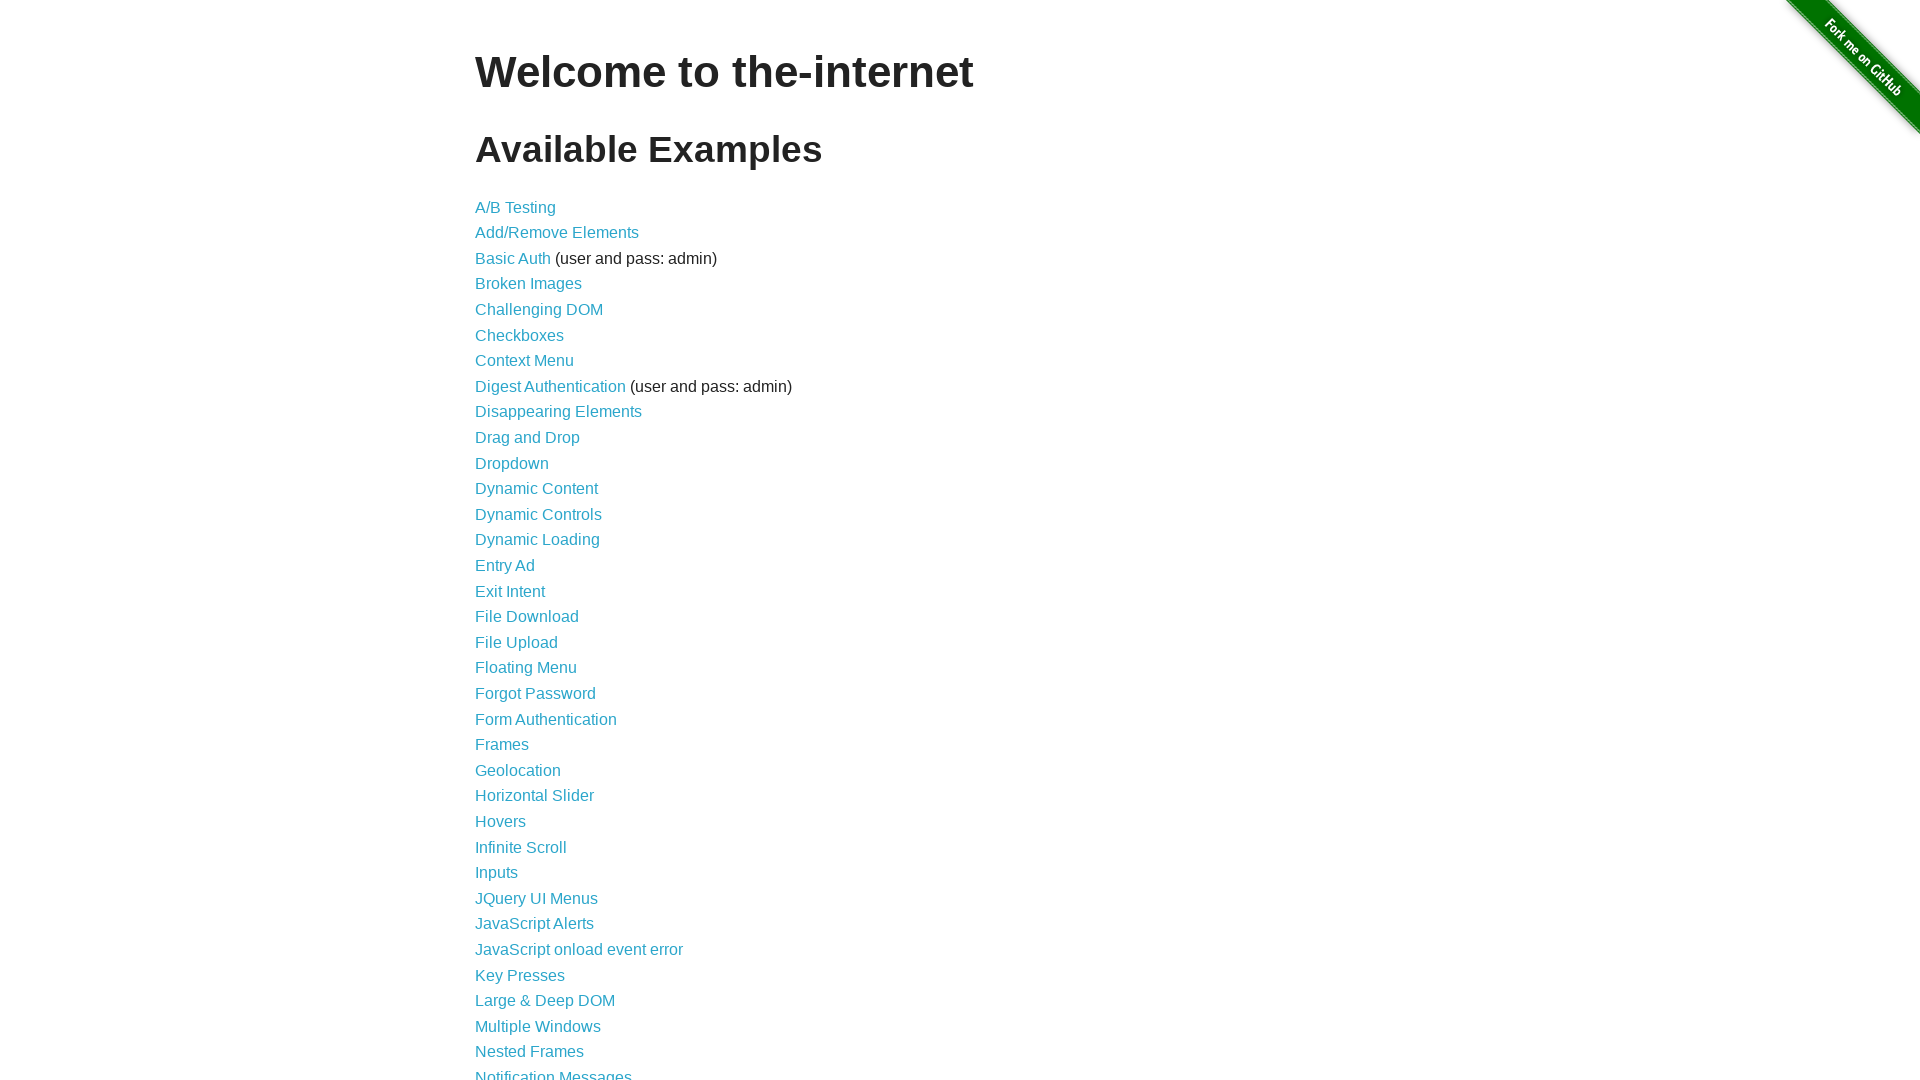